Fills out a practice registration form with name, email, password, checkbox, dropdown selection, radio button, and birthday fields, then submits the form and verifies the success message.

Starting URL: https://rahulshettyacademy.com/angularpractice/

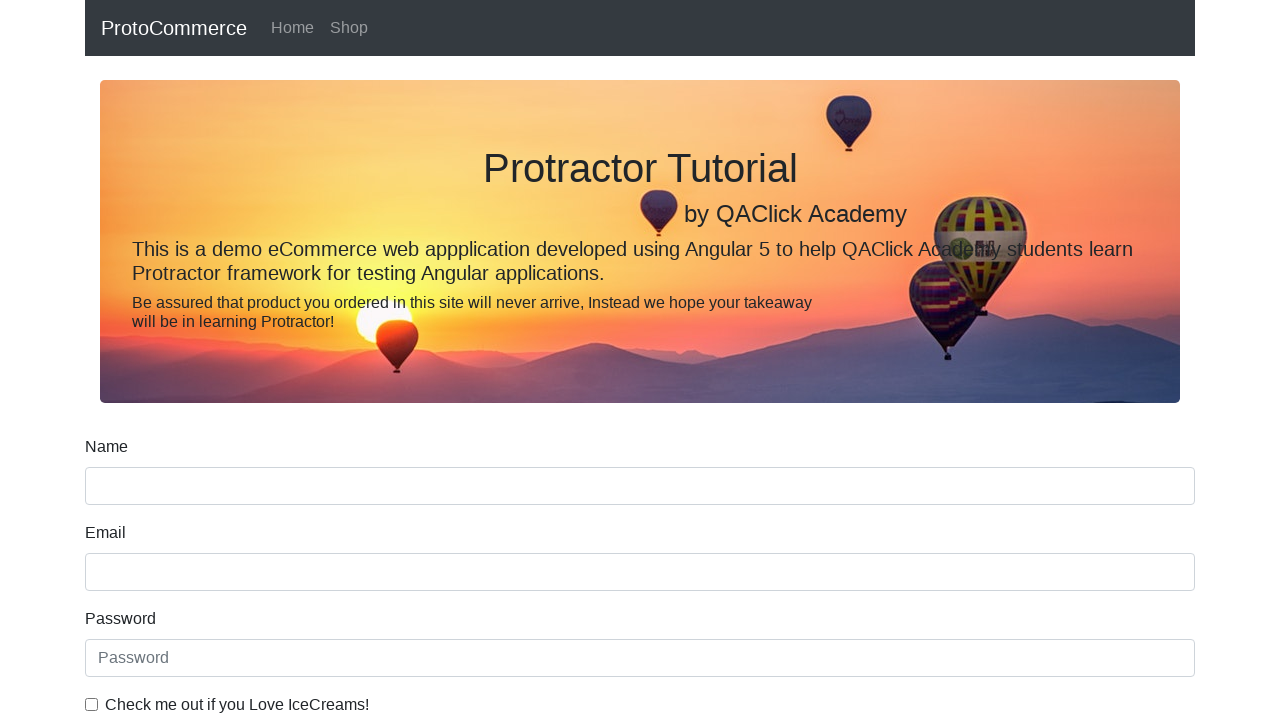

Filled name field with 'Amrit' on input[name='name']
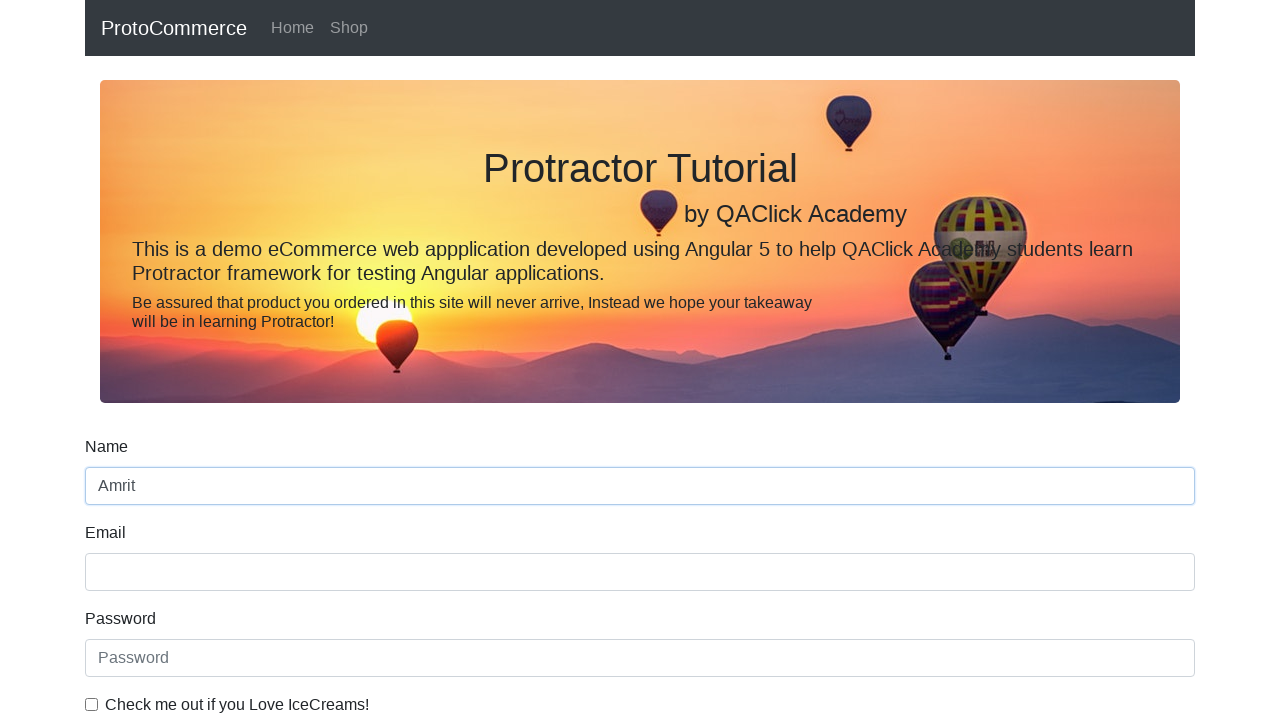

Filled email field with 'amrit388@yahoo.com' on input[name='email']
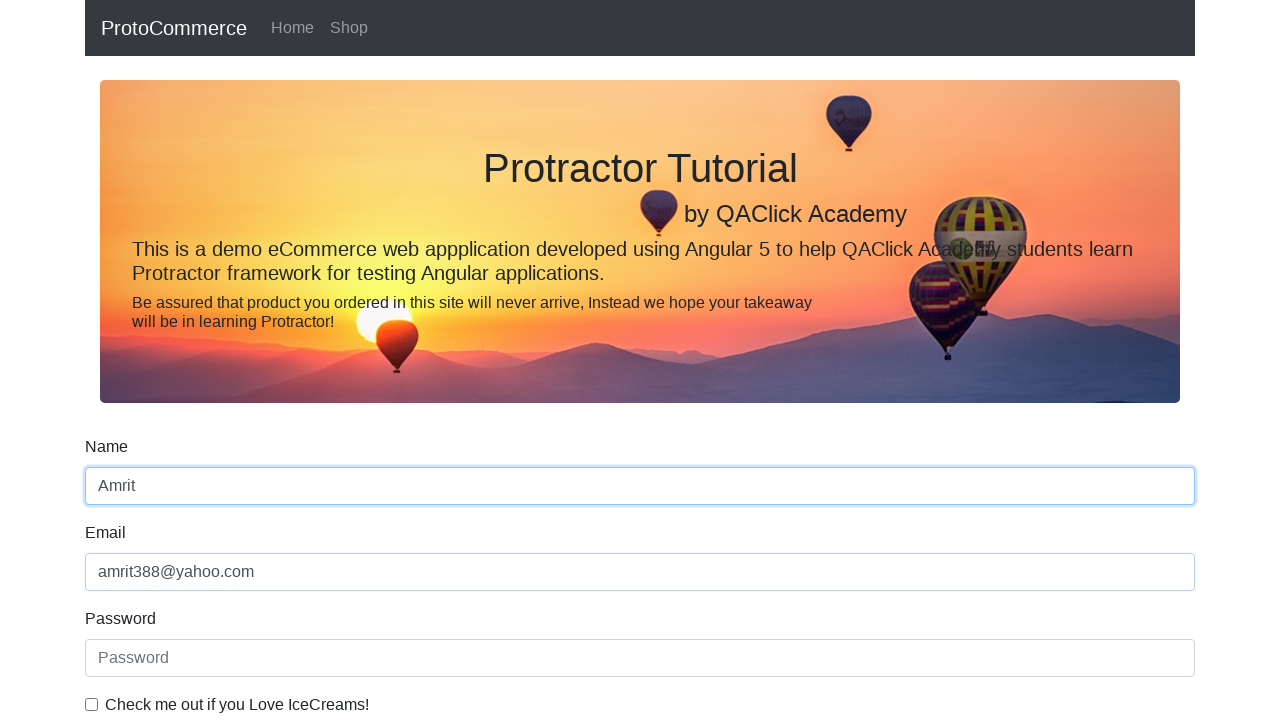

Filled password field with 'hell0123' on #exampleInputPassword1
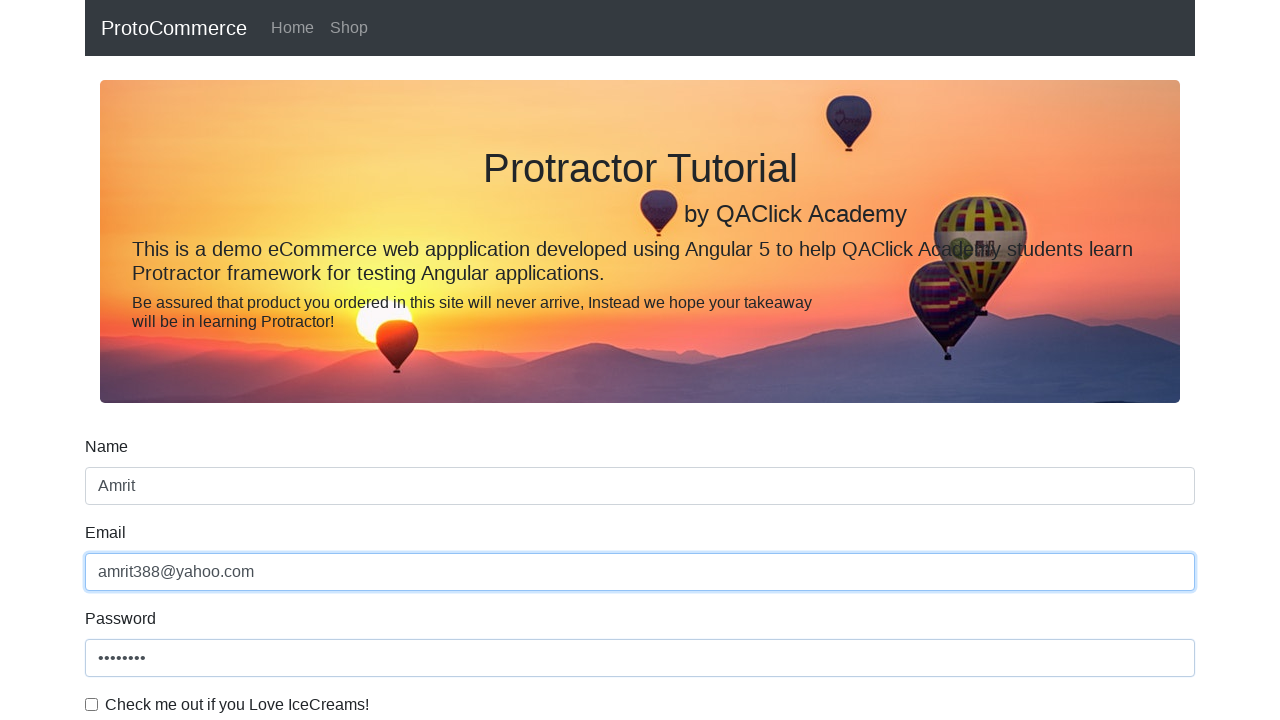

Checked the checkbox at (92, 704) on #exampleCheck1
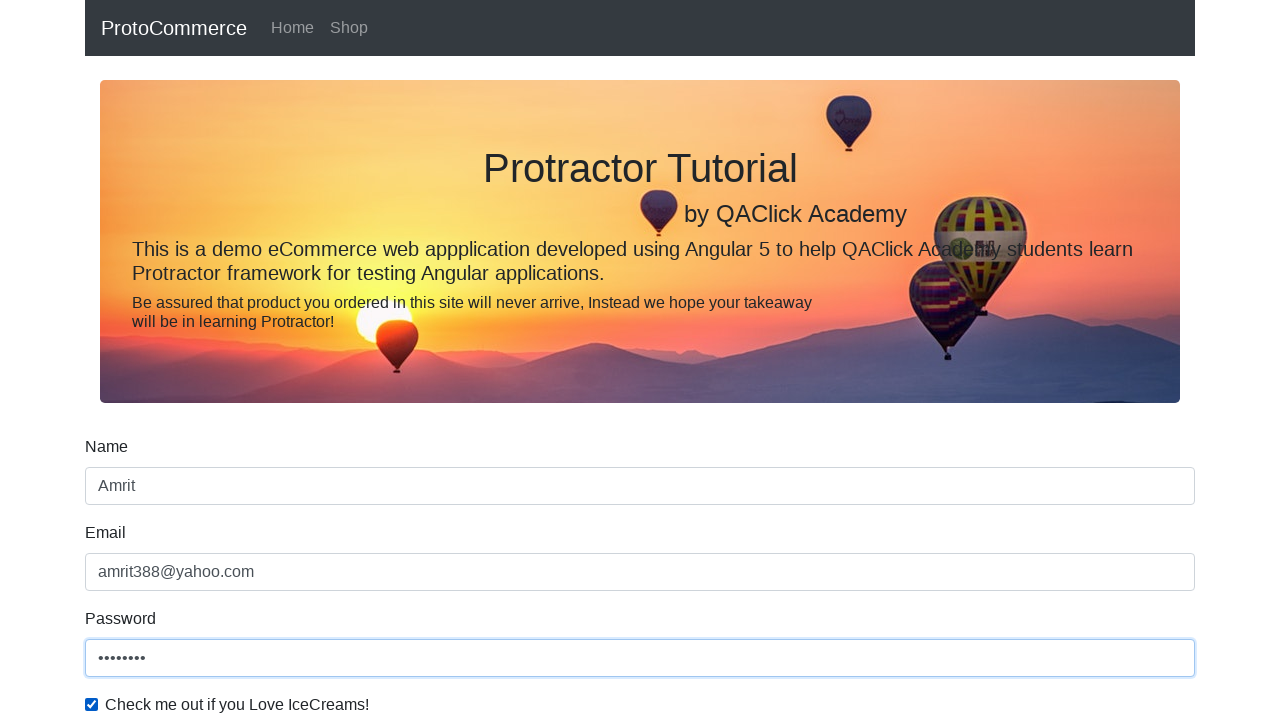

Selected 'Female' from gender dropdown on #exampleFormControlSelect1
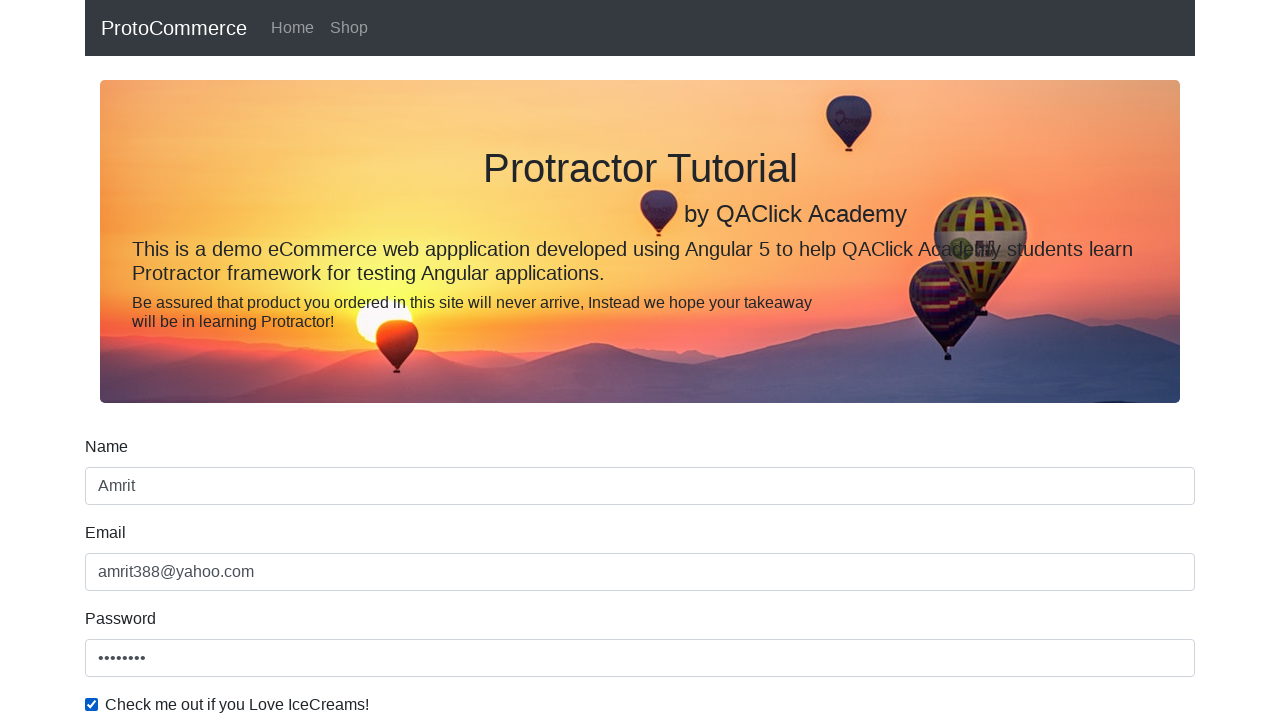

Selected Male radio button at (238, 360) on #inlineRadio1
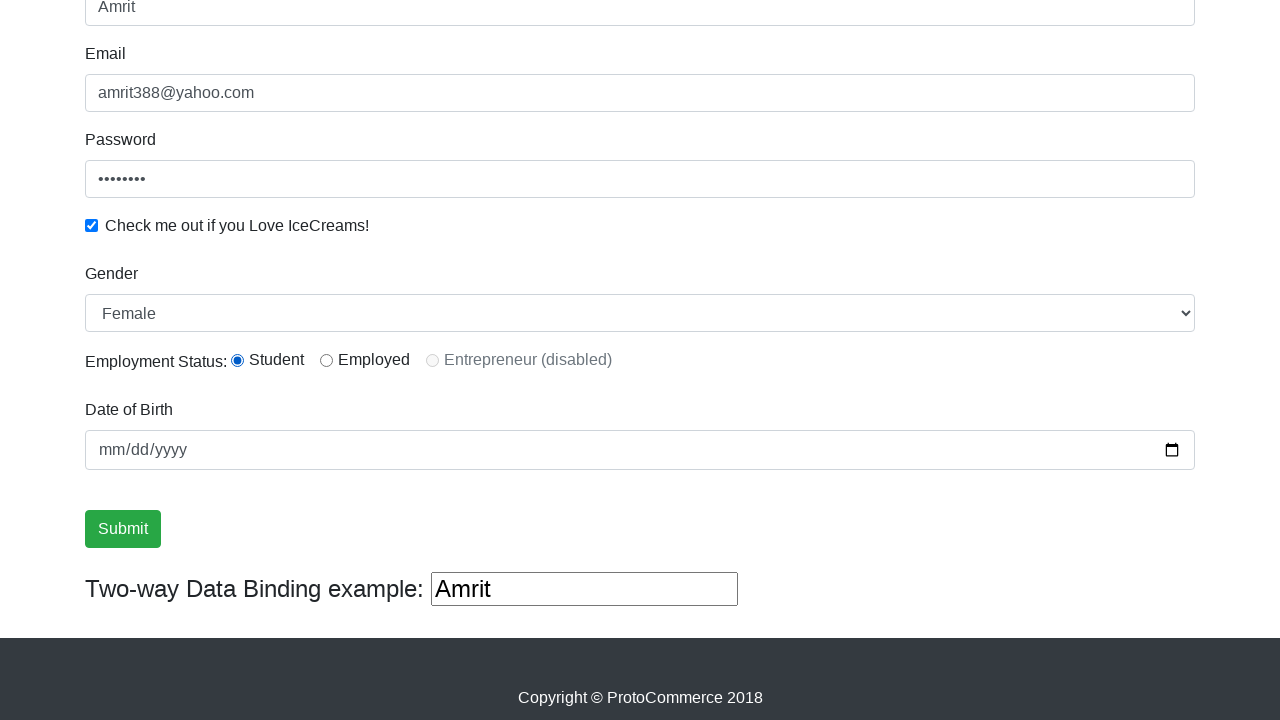

Filled birthday field with '1994-07-18' on input[name='bday']
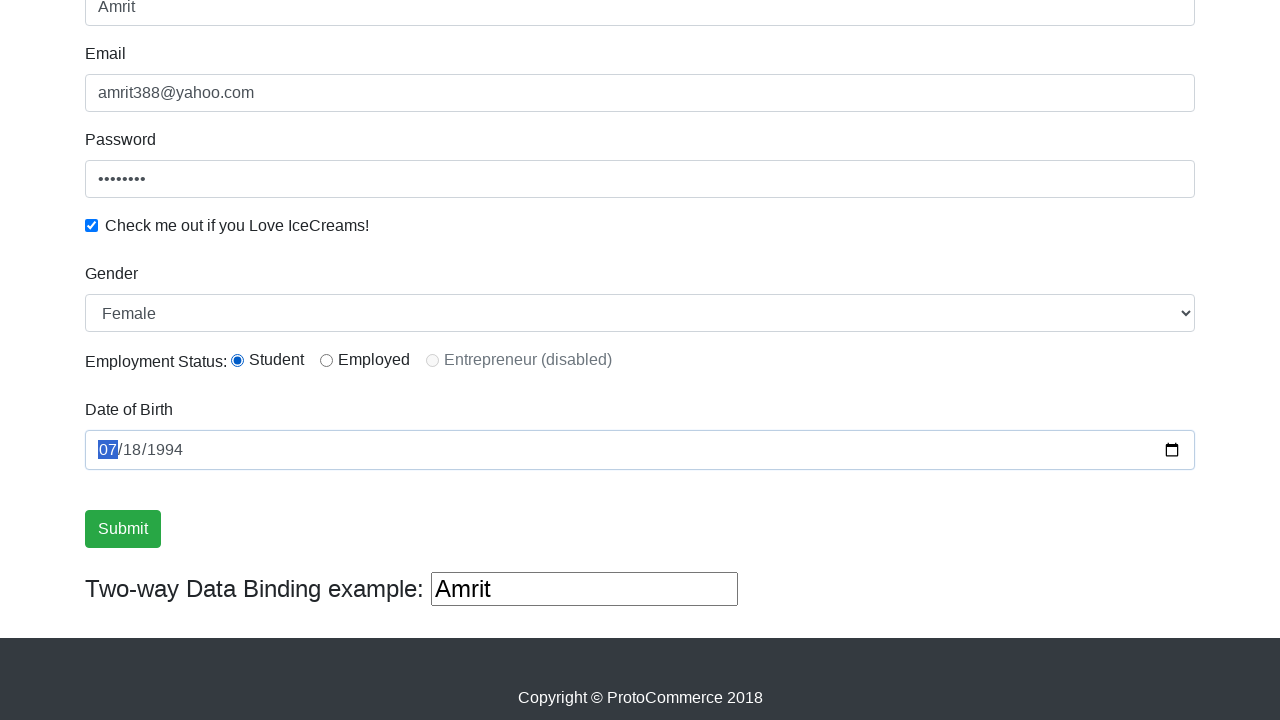

Clicked the submit button at (123, 529) on .btn-success
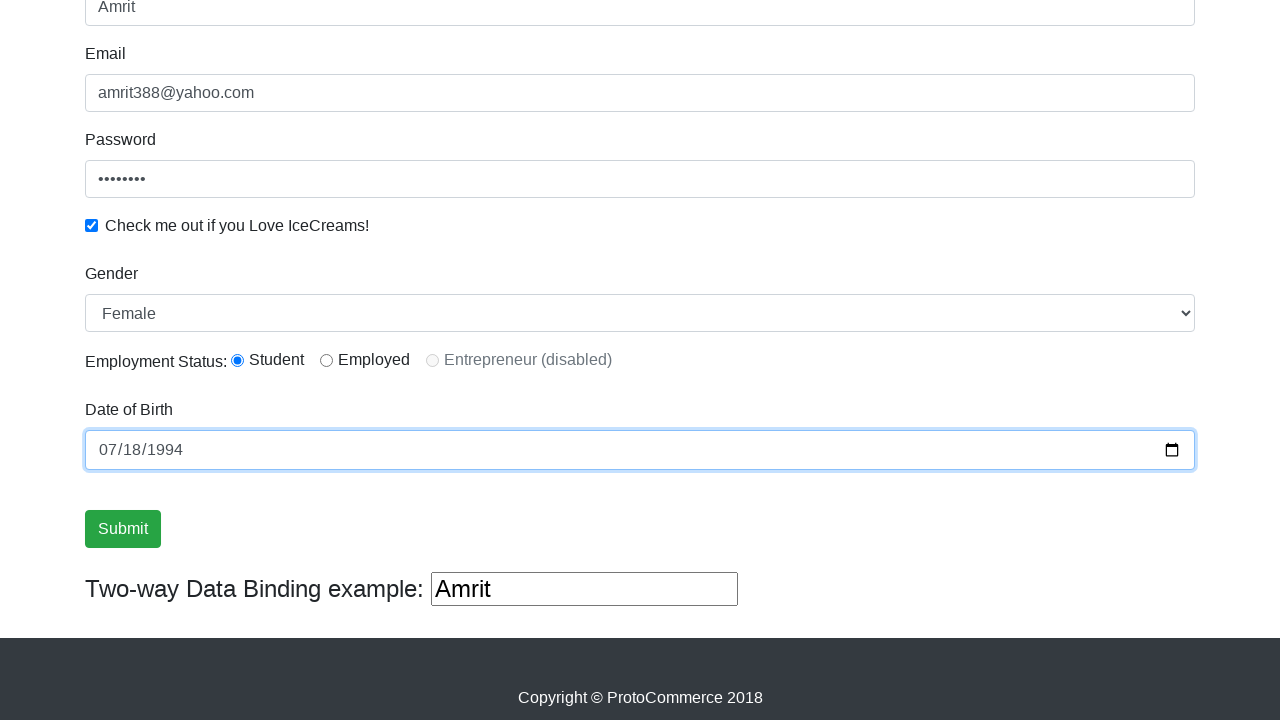

Success message appeared - form submission verified
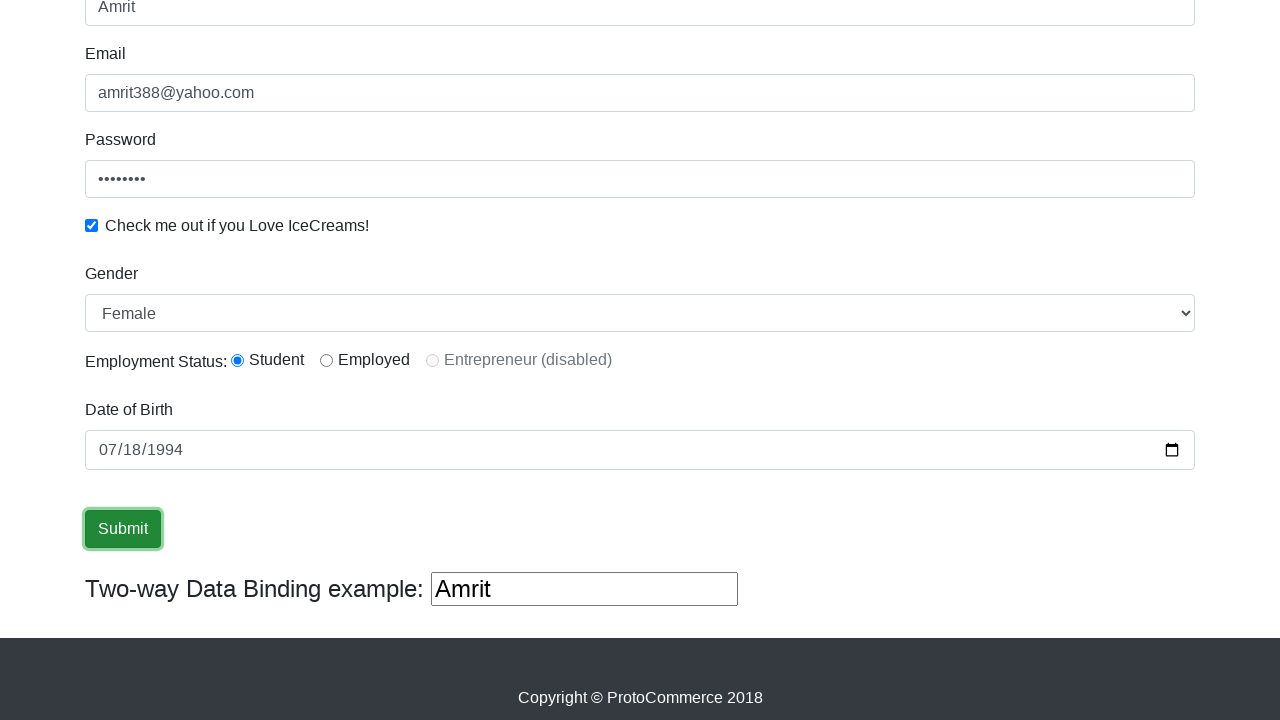

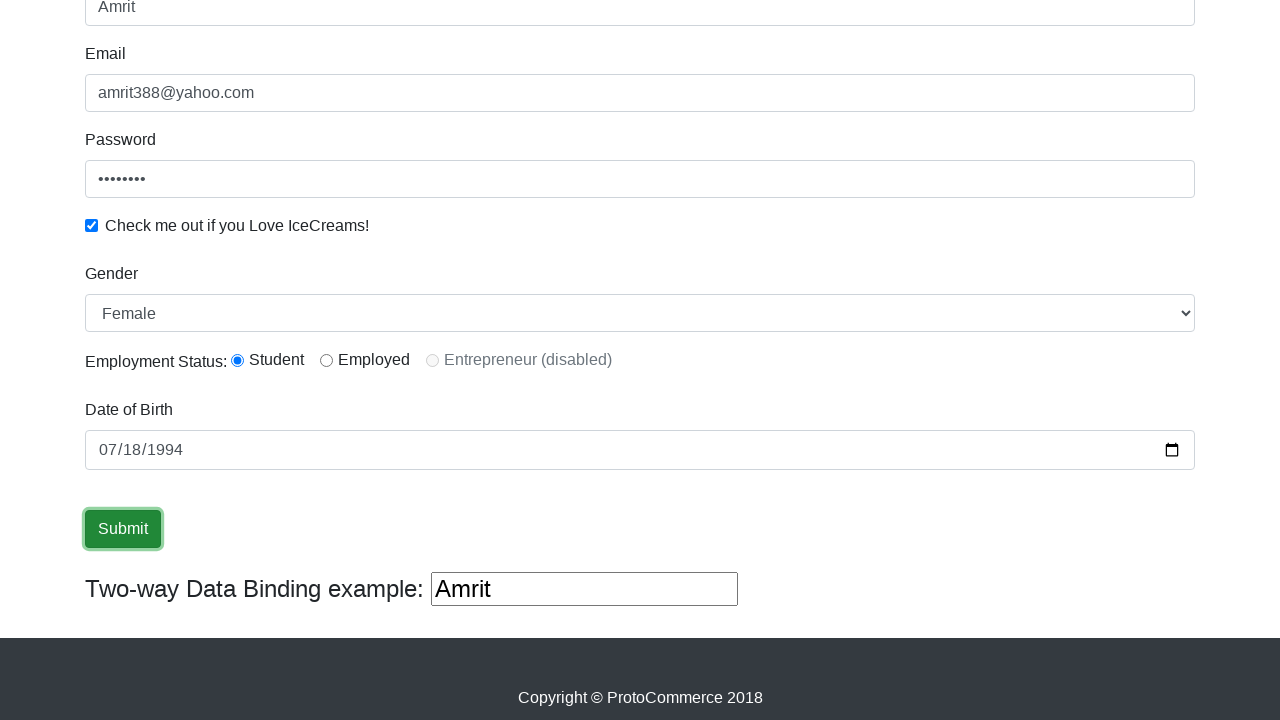